Tests keyboard actions by copying text from one field to another using keyboard shortcuts (Ctrl+A, Ctrl+C, Tab, Ctrl+V) and then comparing the texts

Starting URL: https://text-compare.com/

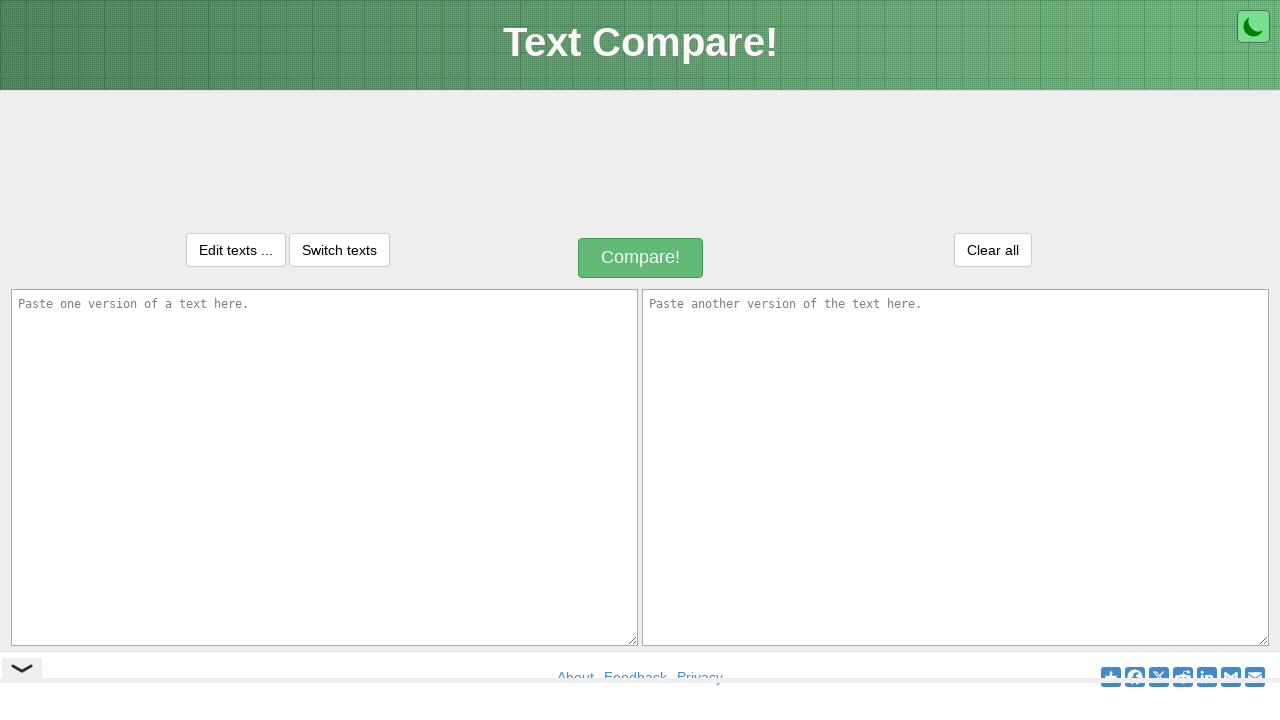

Filled first text field with 'Selenium Java' on textarea#inputText1
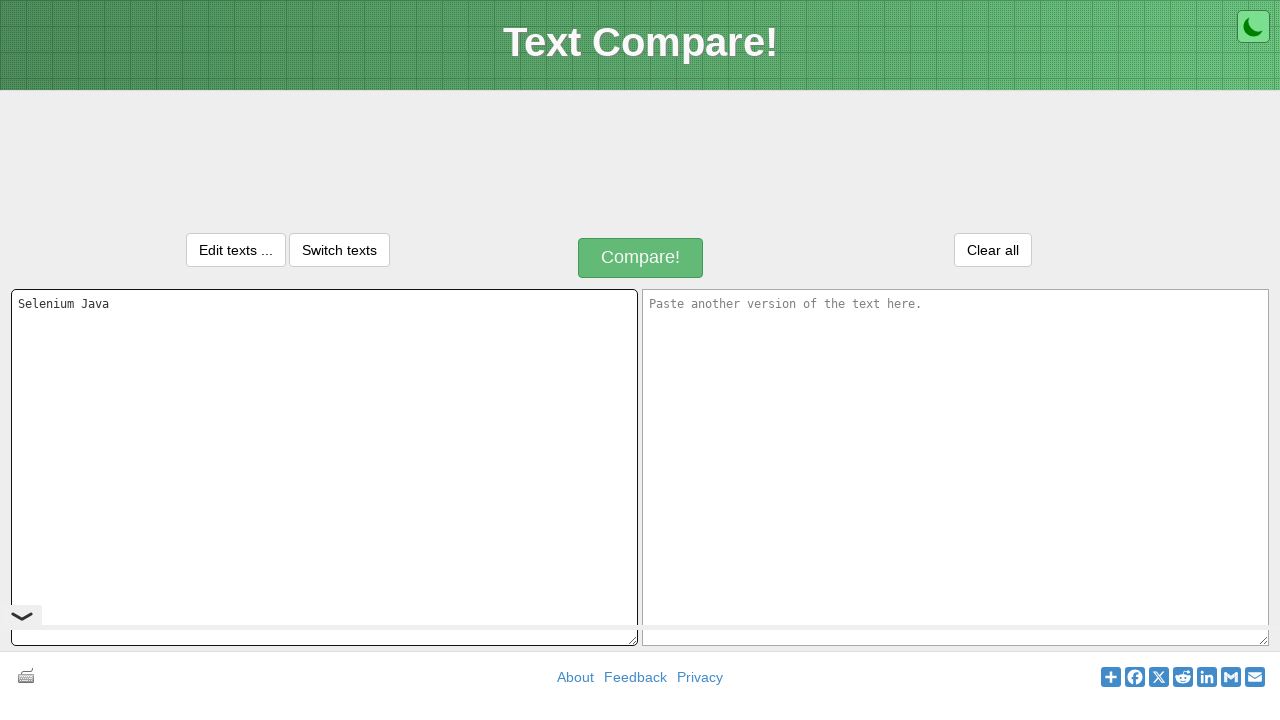

Selected all text in first field using Ctrl+A
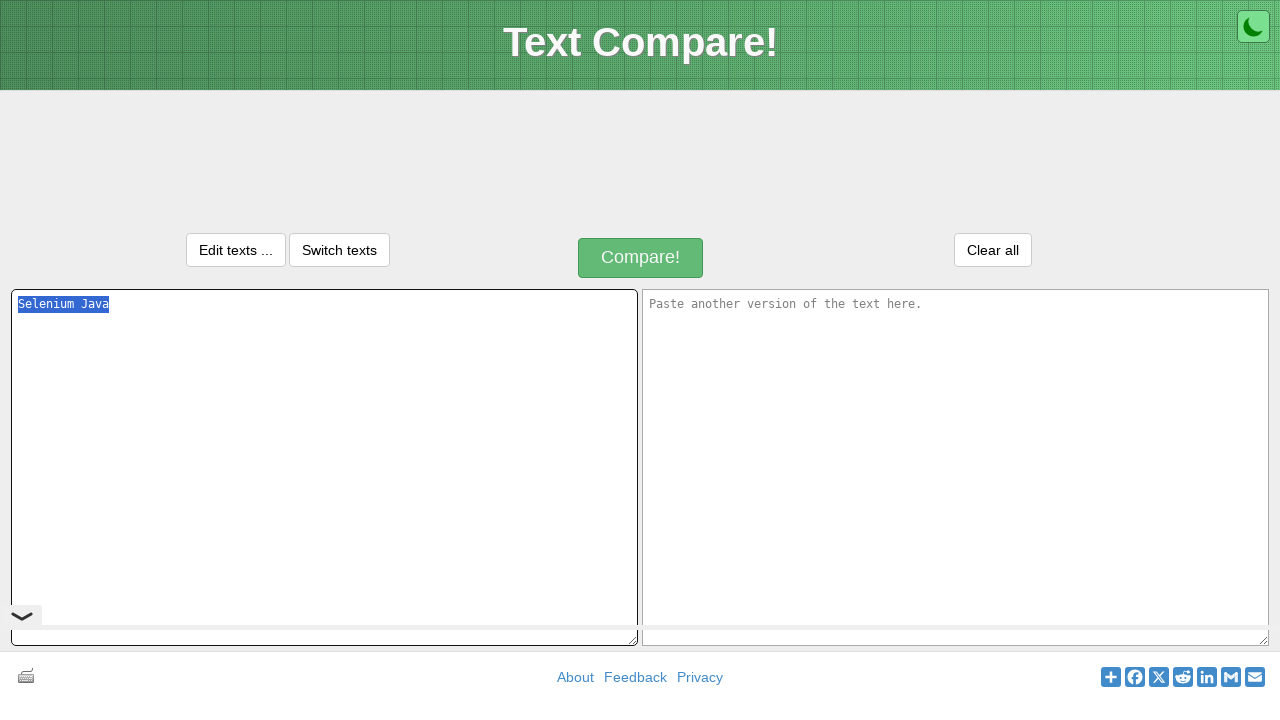

Copied selected text using Ctrl+C
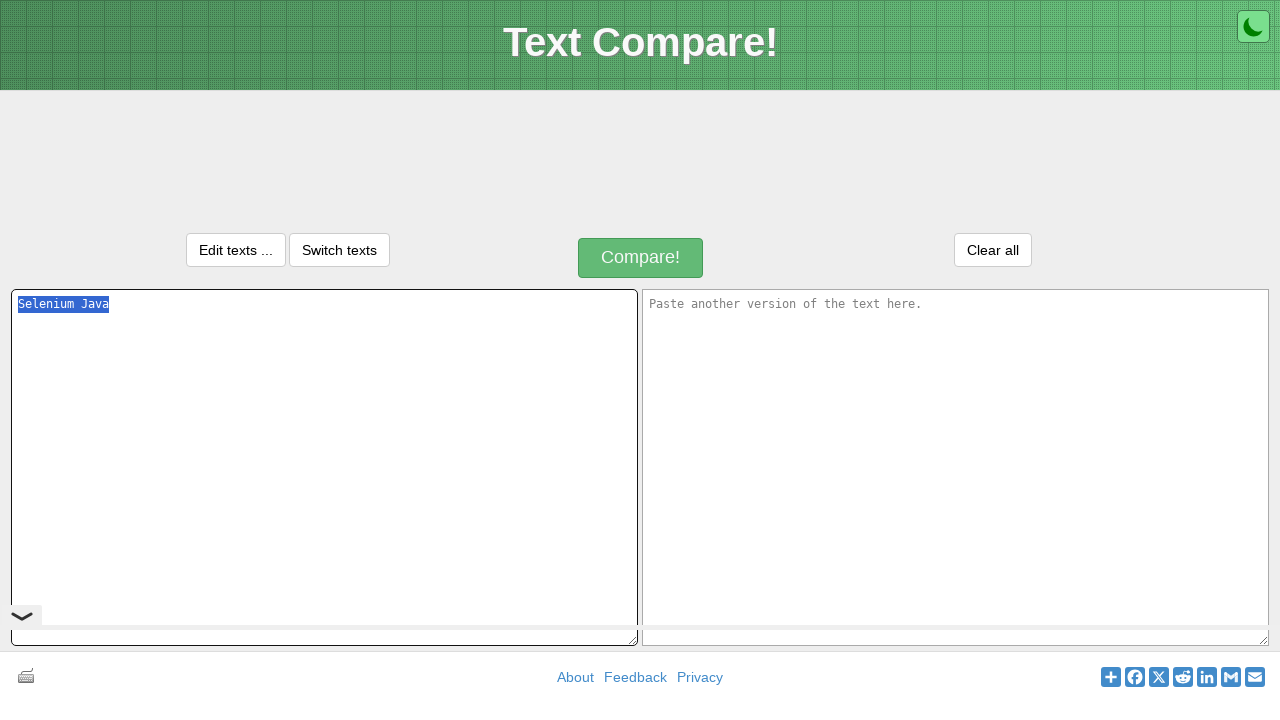

Moved to second text field using Tab key
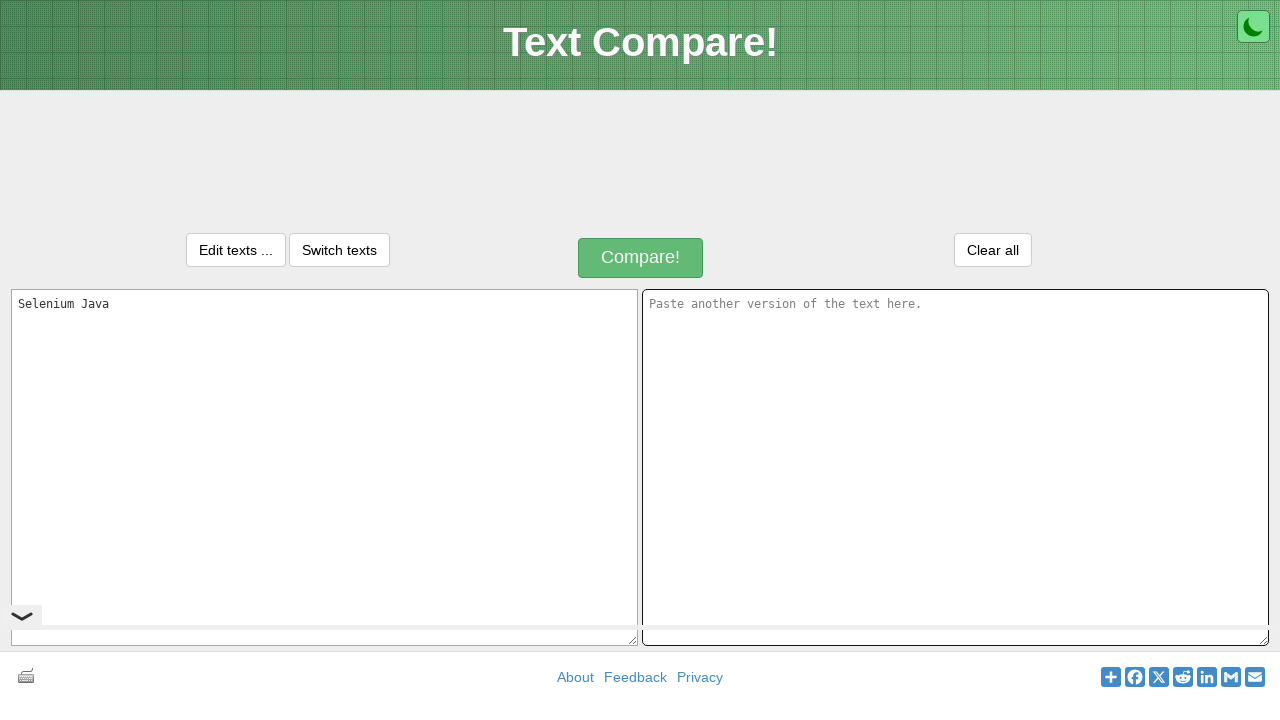

Pasted copied text into second field using Ctrl+V
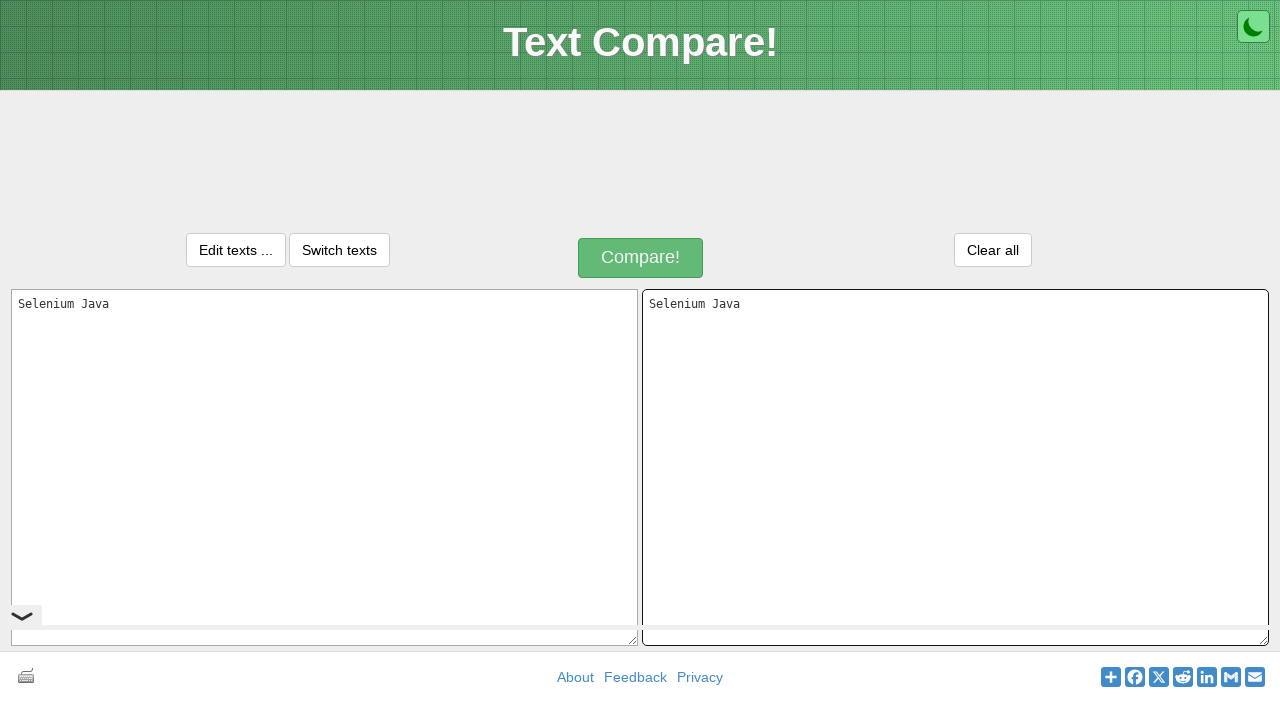

Clicked the compare button at (641, 258) on button#compareButton
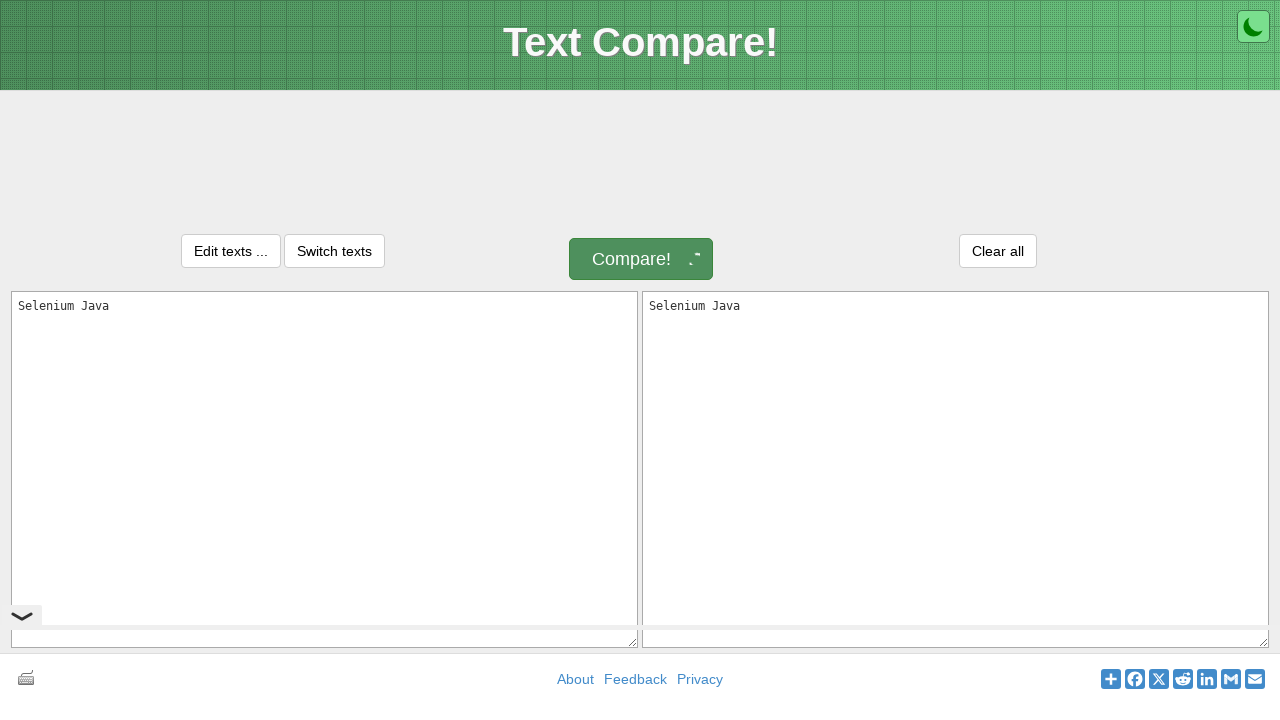

Verified that comparison result message 'The two texts are identical!' appeared
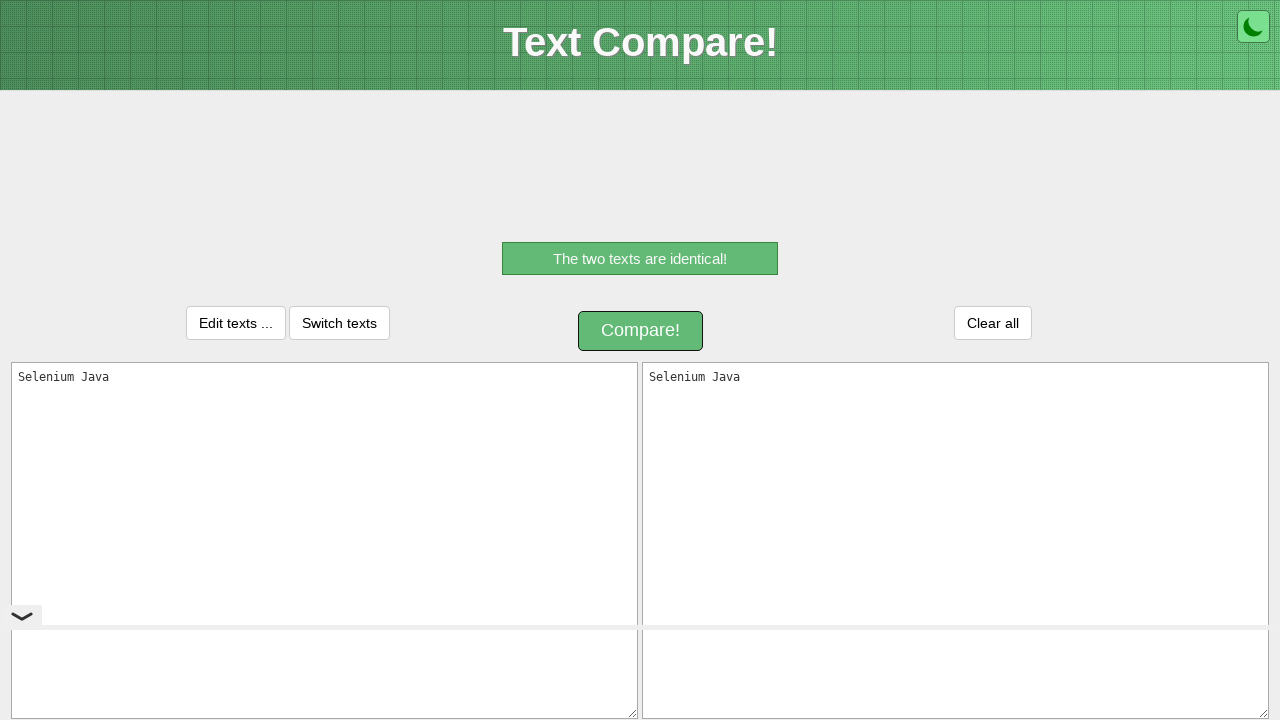

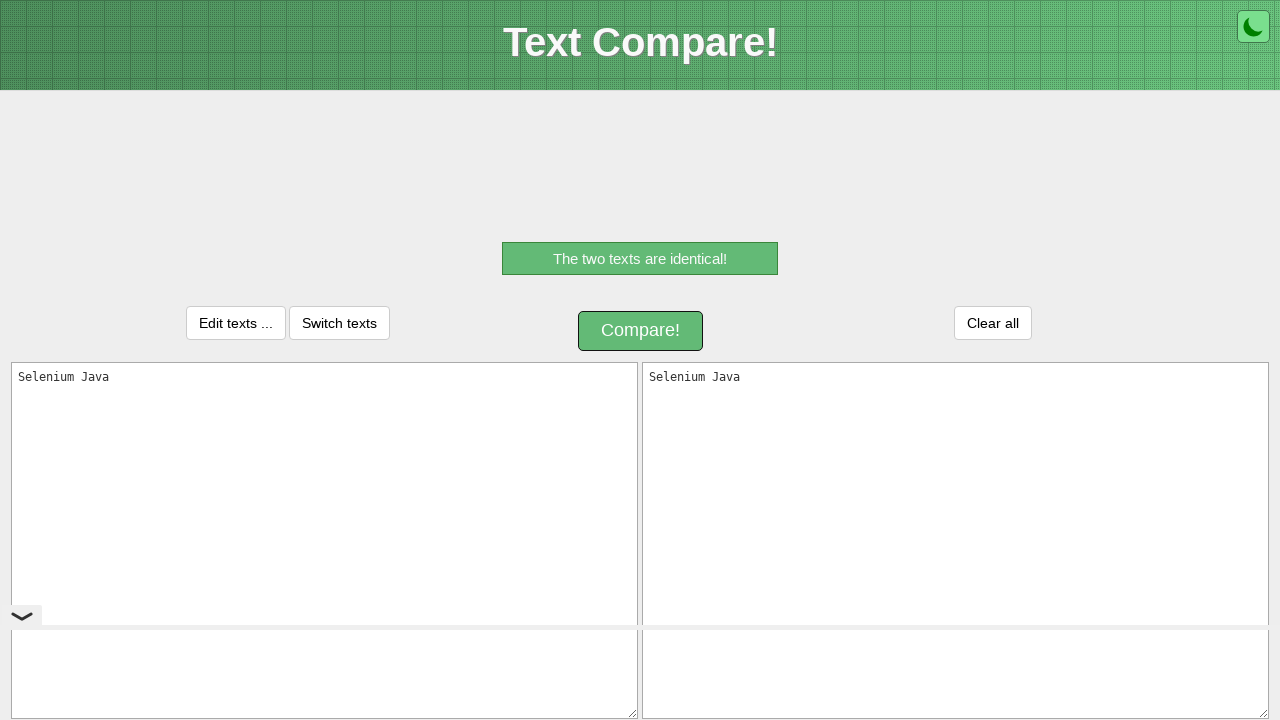